Tests browser navigation by going to a page, then using back and forward buttons

Starting URL: https://oldschool.runescape.com/

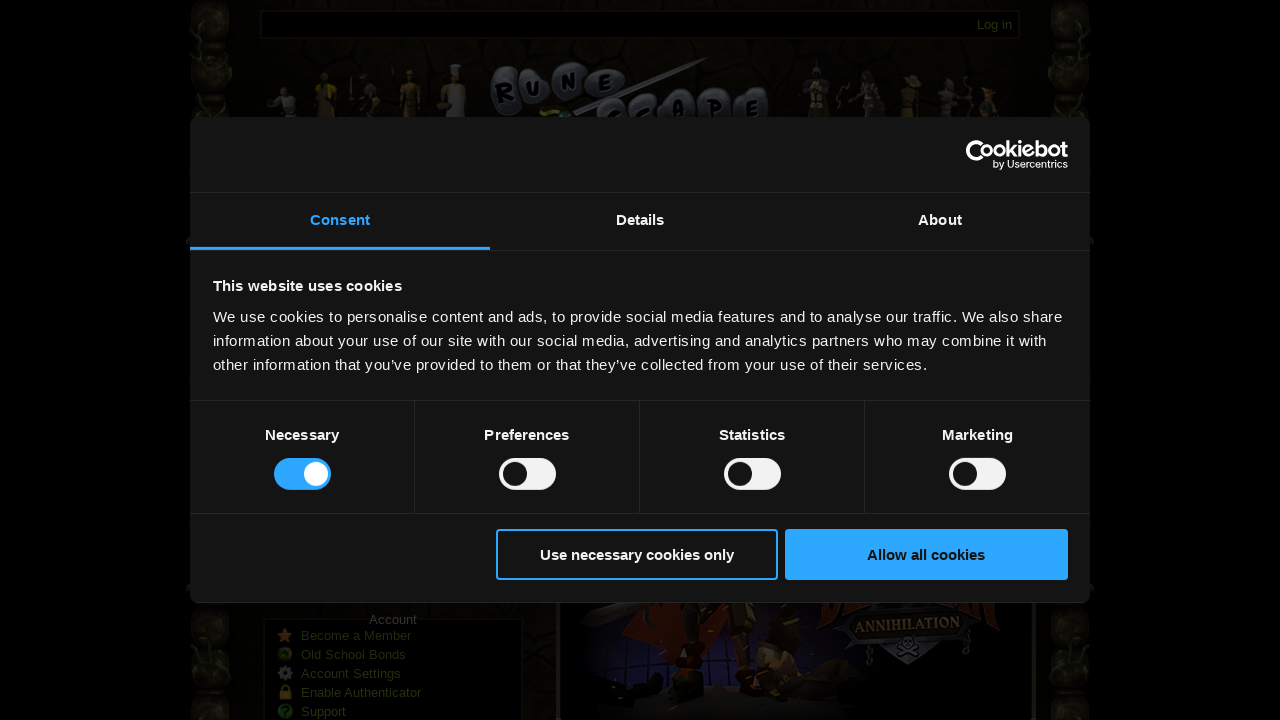

Clicked allow all cookies button at (926, 554) on #CybotCookiebotDialogBodyLevelButtonLevelOptinAllowAll
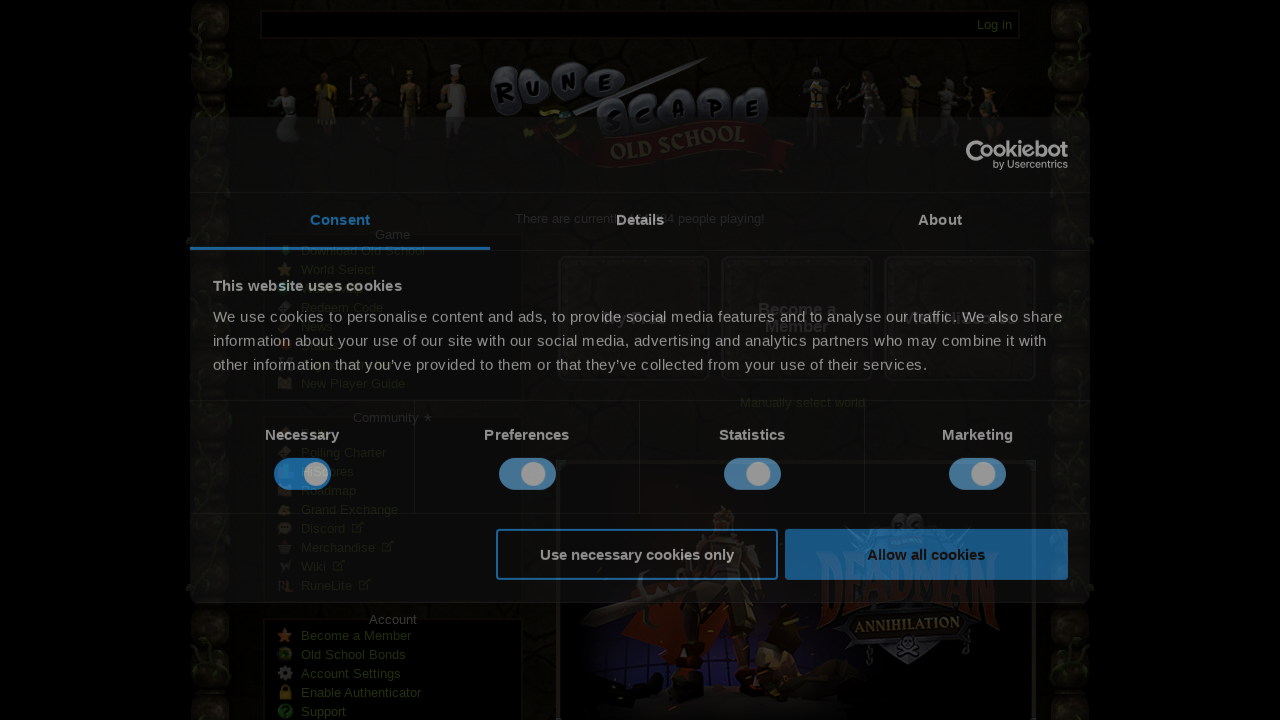

Clicked World Select button to navigate to World Server List page at (322, 269) on #os-home > div > div > main > div > nav > div:nth-child(1) > ul > li:nth-child(2
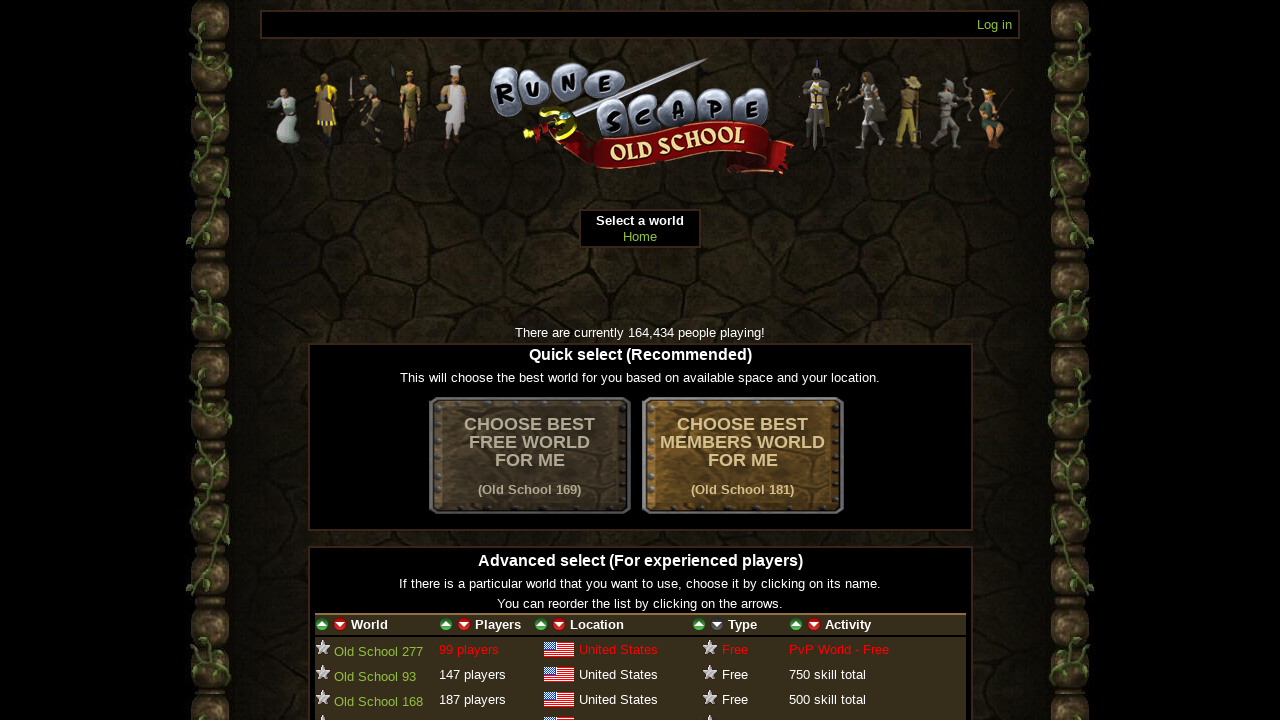

Navigated back to previous page using back button
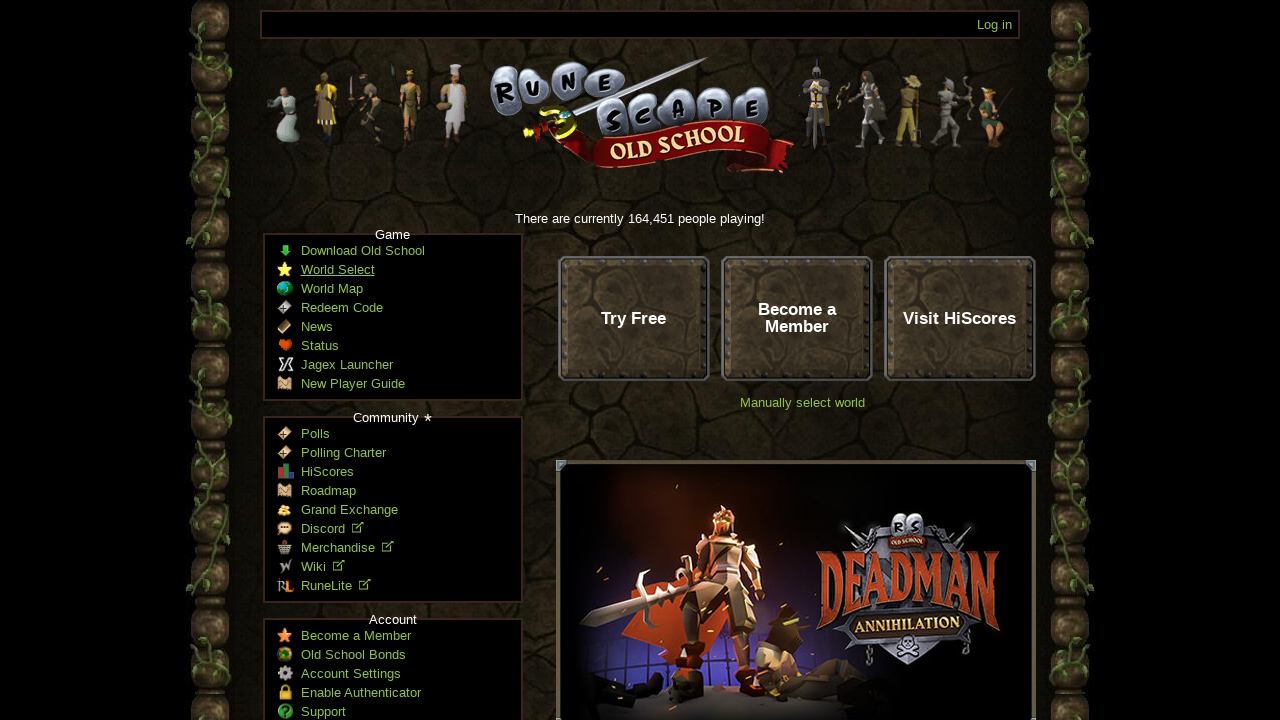

Verified page title is 'Old School RuneScape - Play Old School RS'
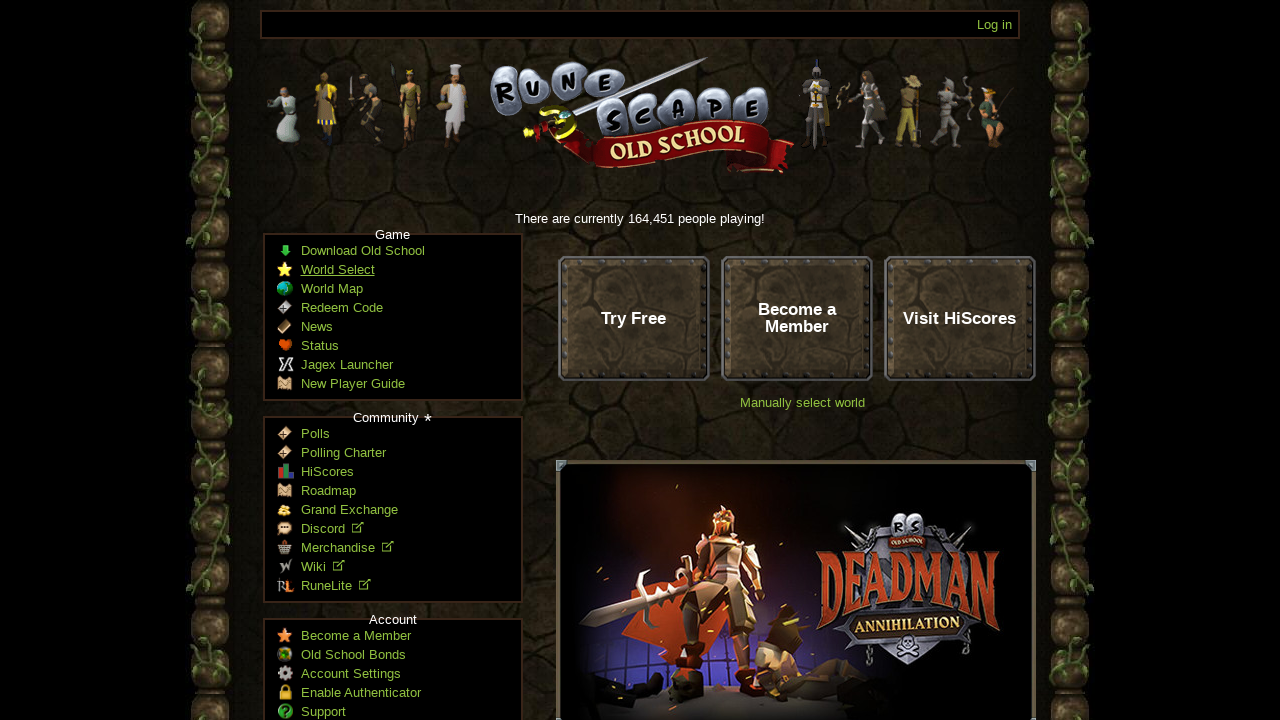

Navigated forward using forward button
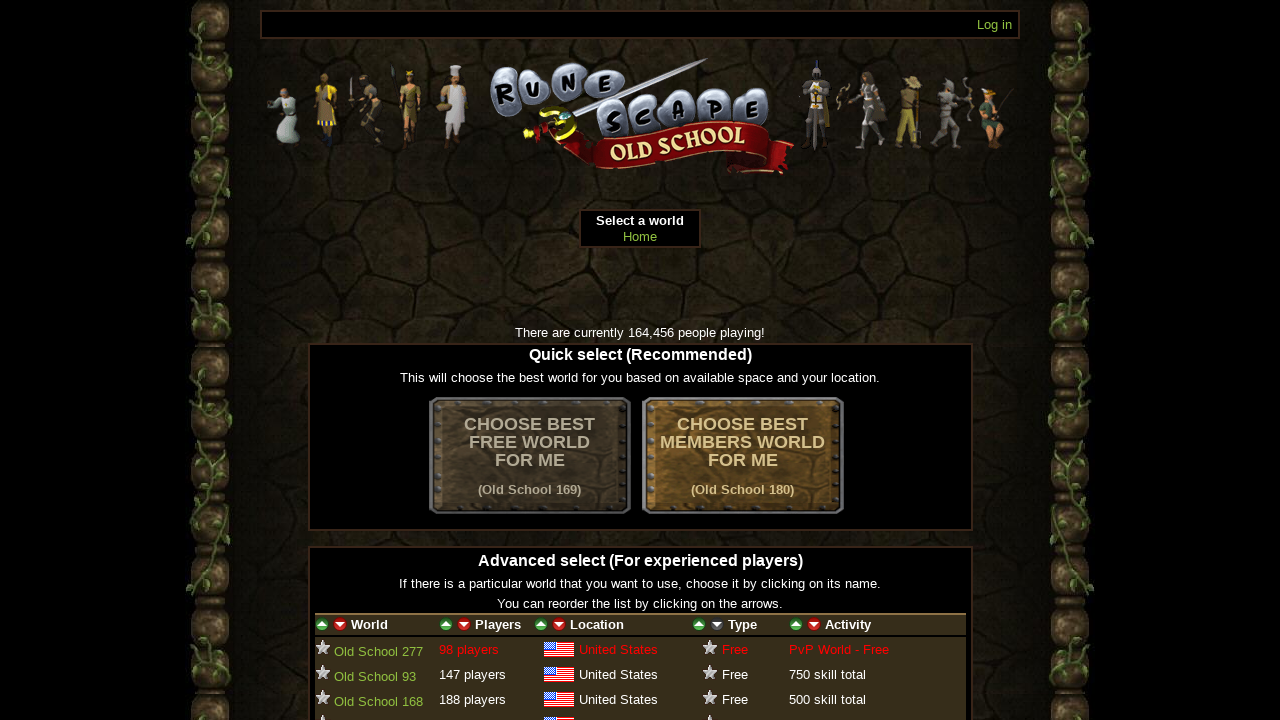

Verified page title is 'Play Old School RuneScape - World Server List'
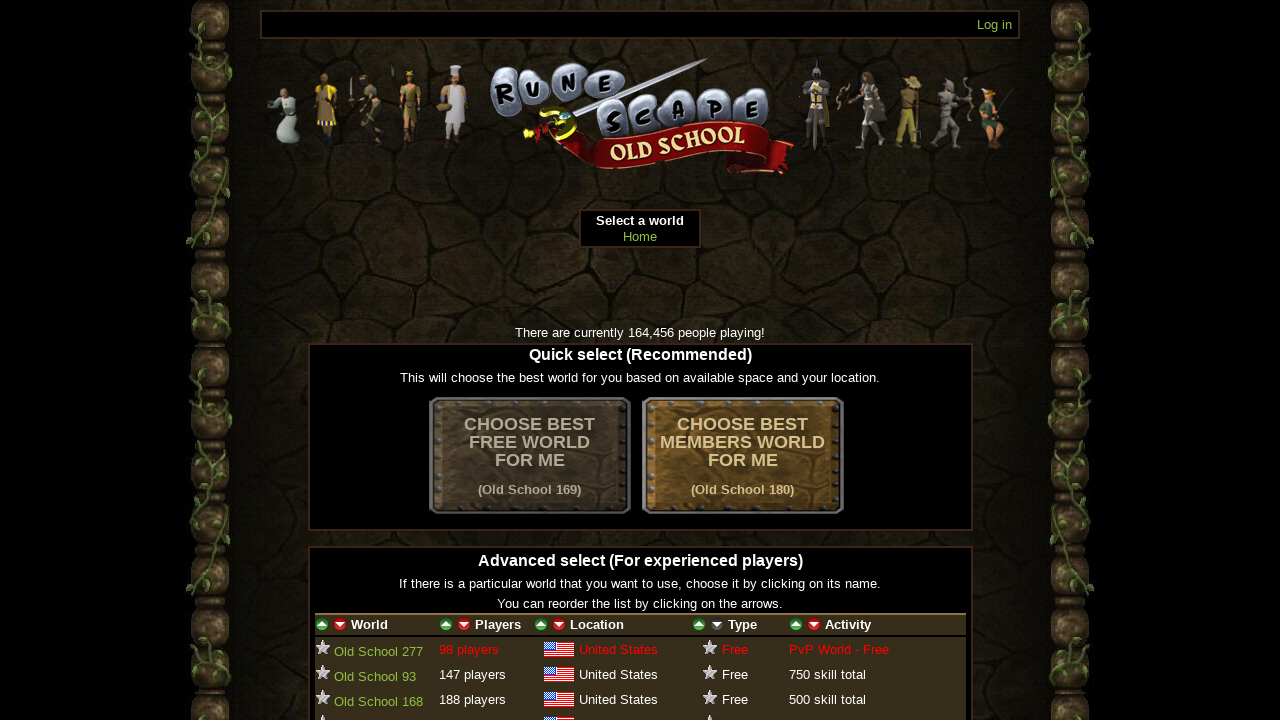

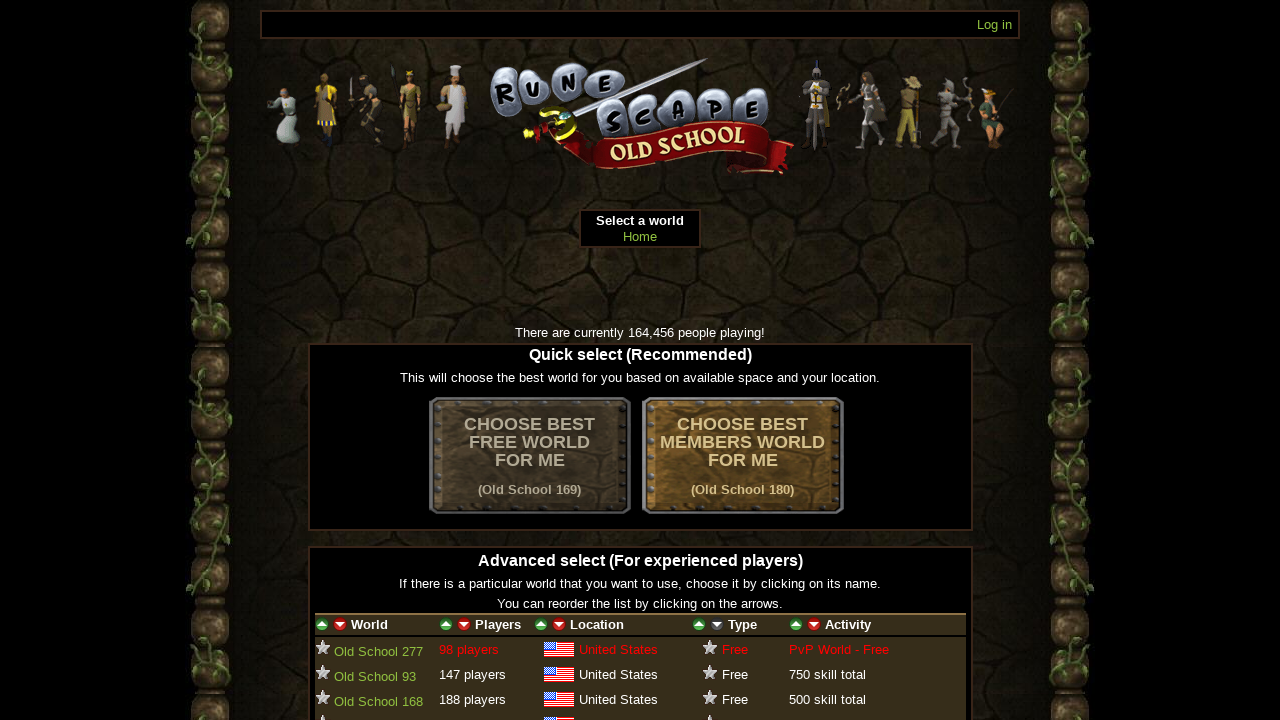